Retrieves a value from an element attribute, performs a mathematical calculation, and submits a form with the result along with checkbox and radio button selections

Starting URL: http://suninjuly.github.io/get_attribute.html

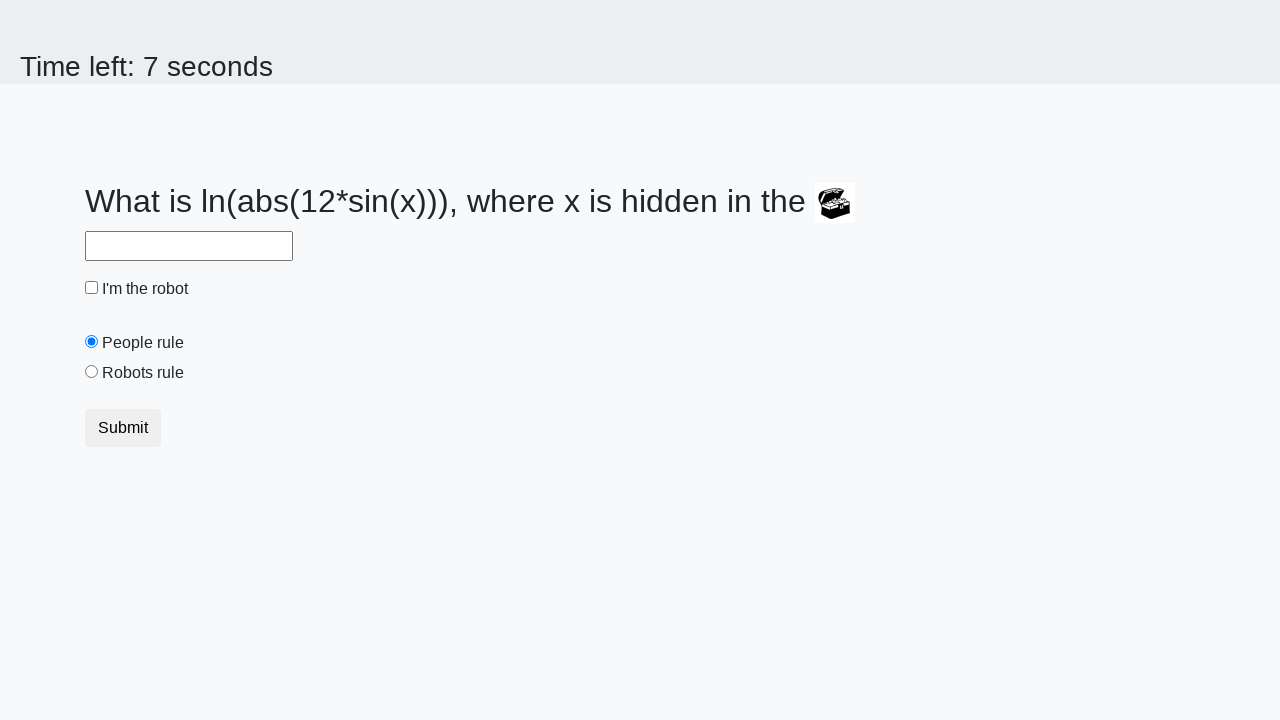

Retrieved value from treasure element's valuex attribute
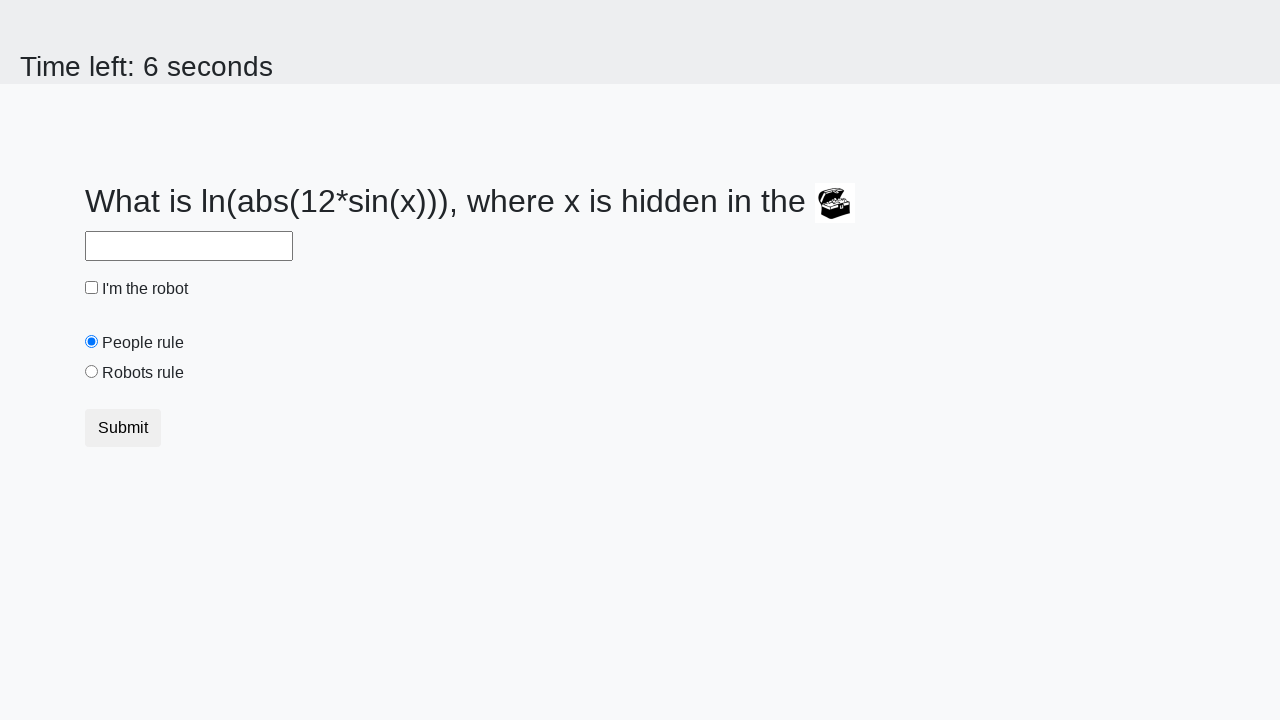

Calculated mathematical result from retrieved value
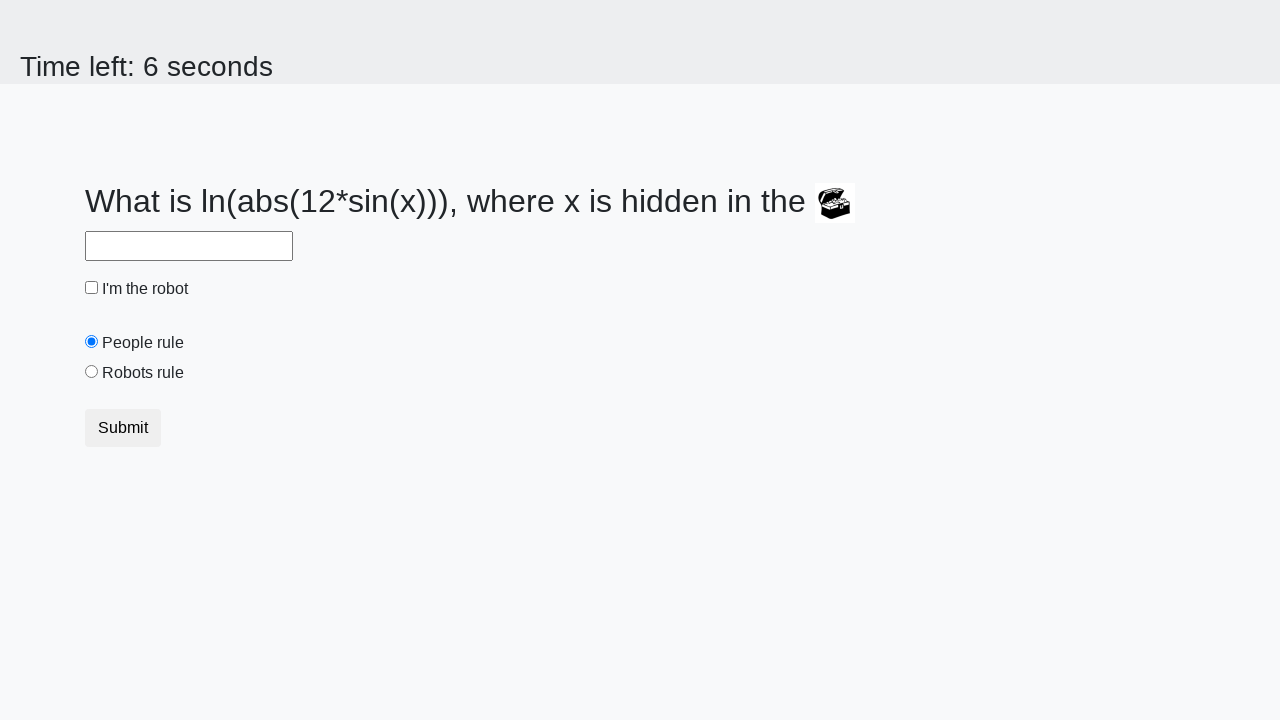

Filled answer field with calculated value on #answer
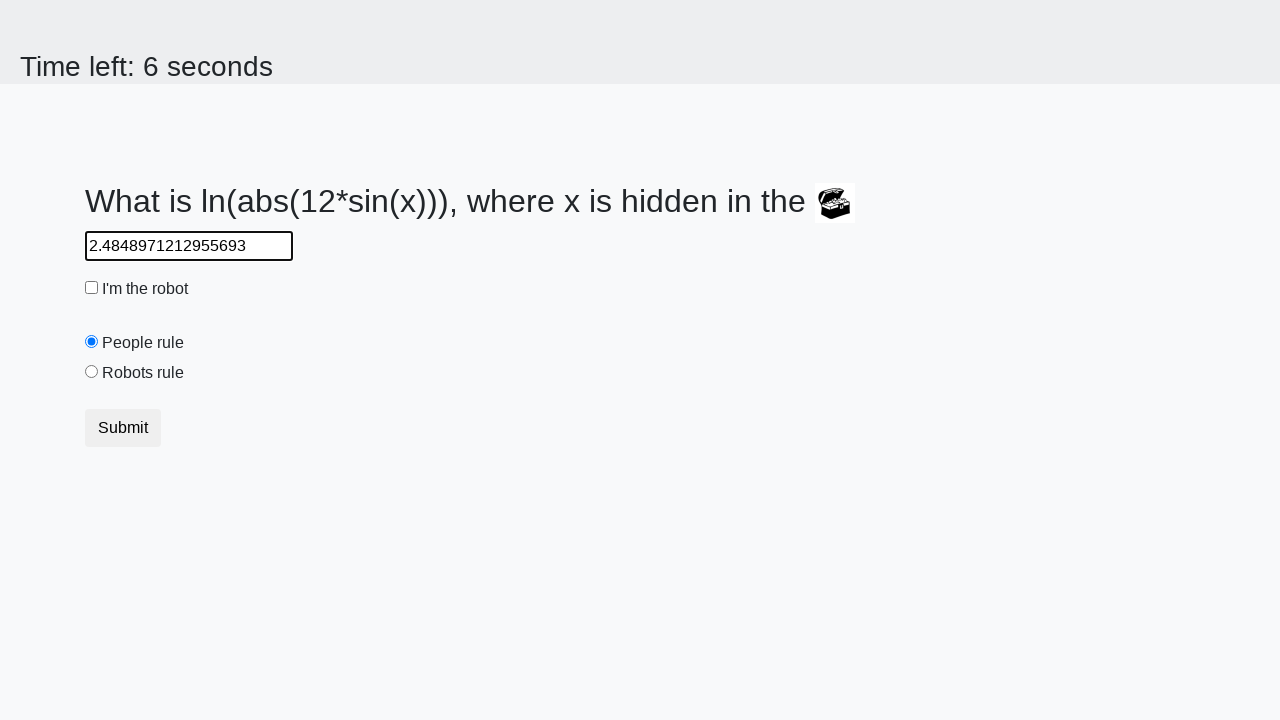

Checked the robot checkbox at (92, 288) on #robotCheckbox
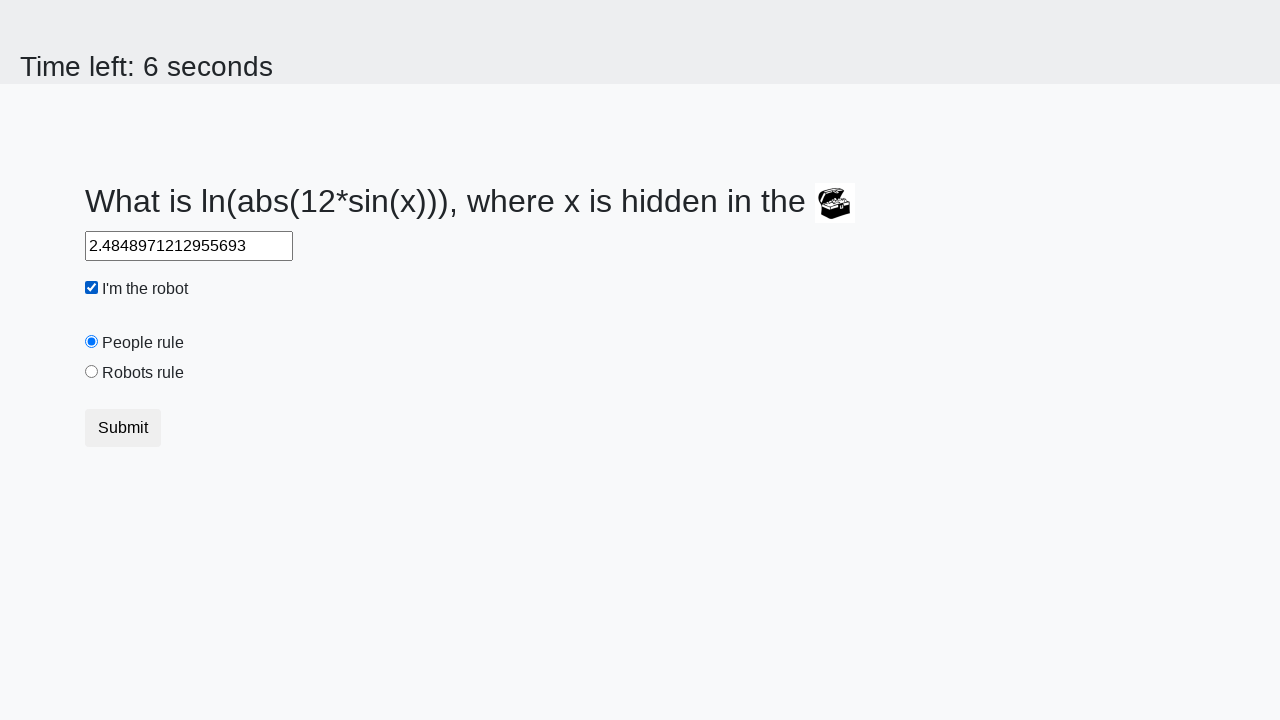

Selected the robots rule radio button at (92, 372) on #robotsRule[value='robots']
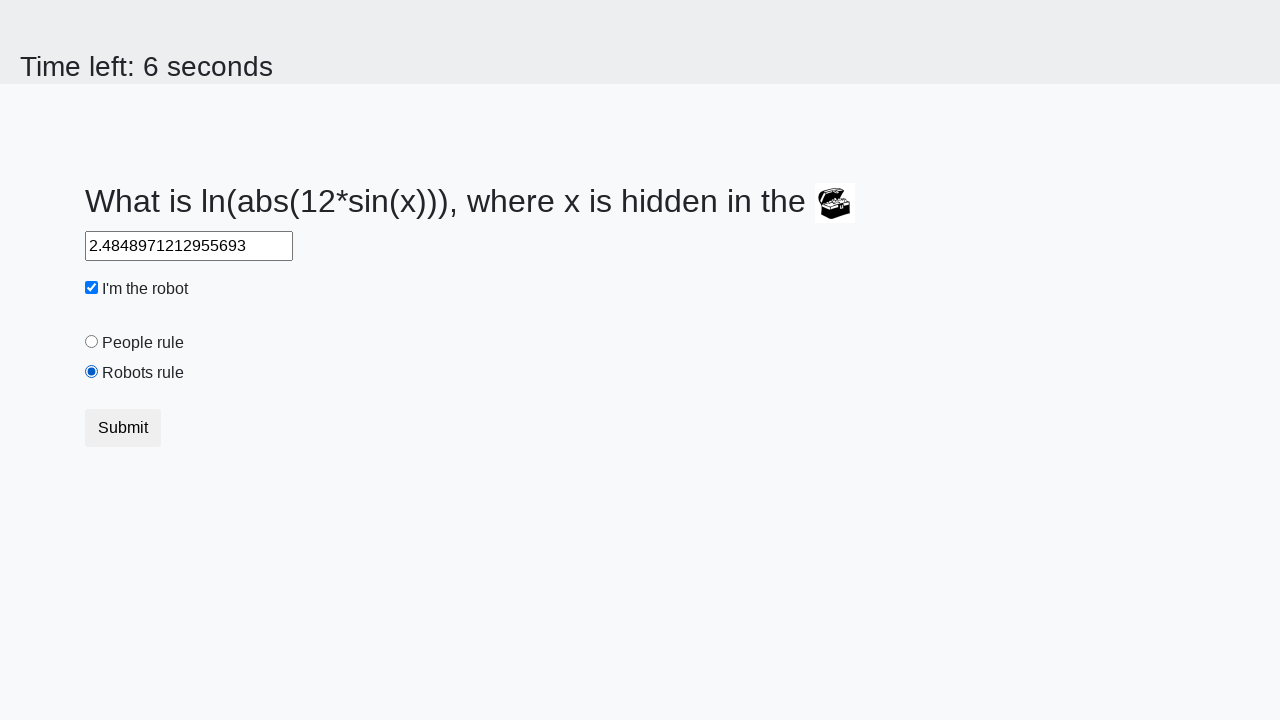

Clicked the submit button at (123, 428) on xpath=//button[text()='Submit']
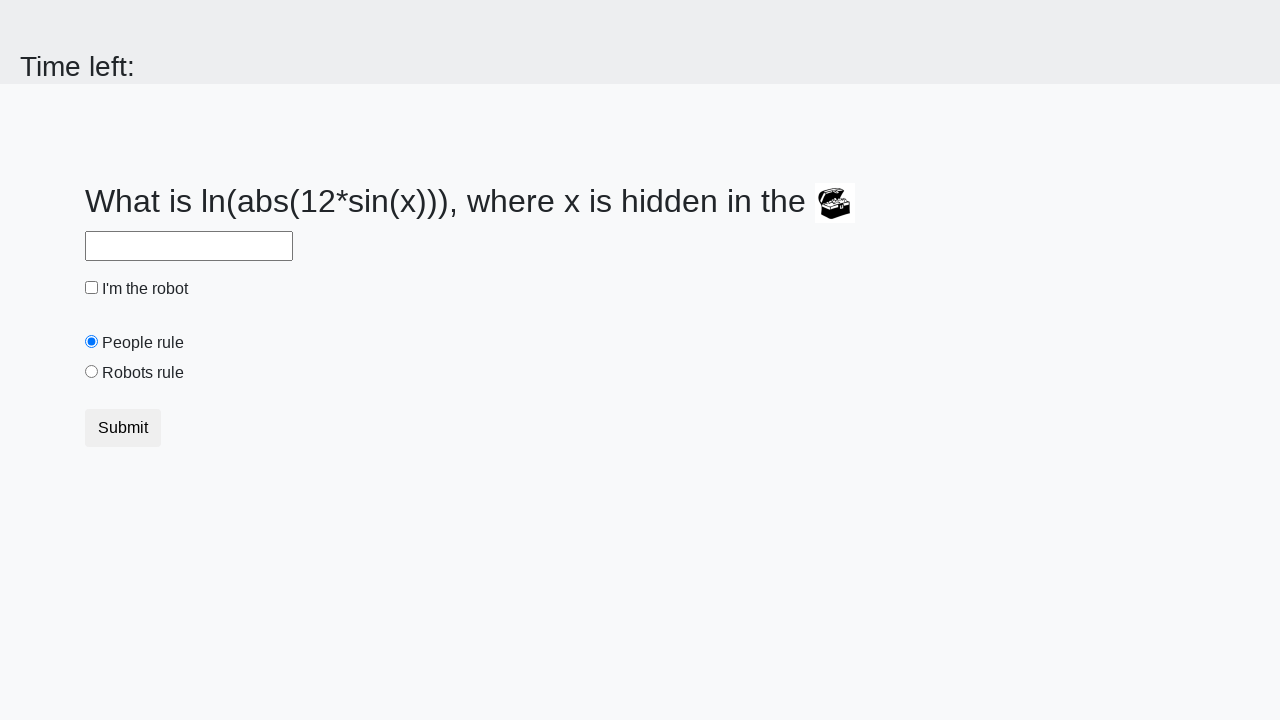

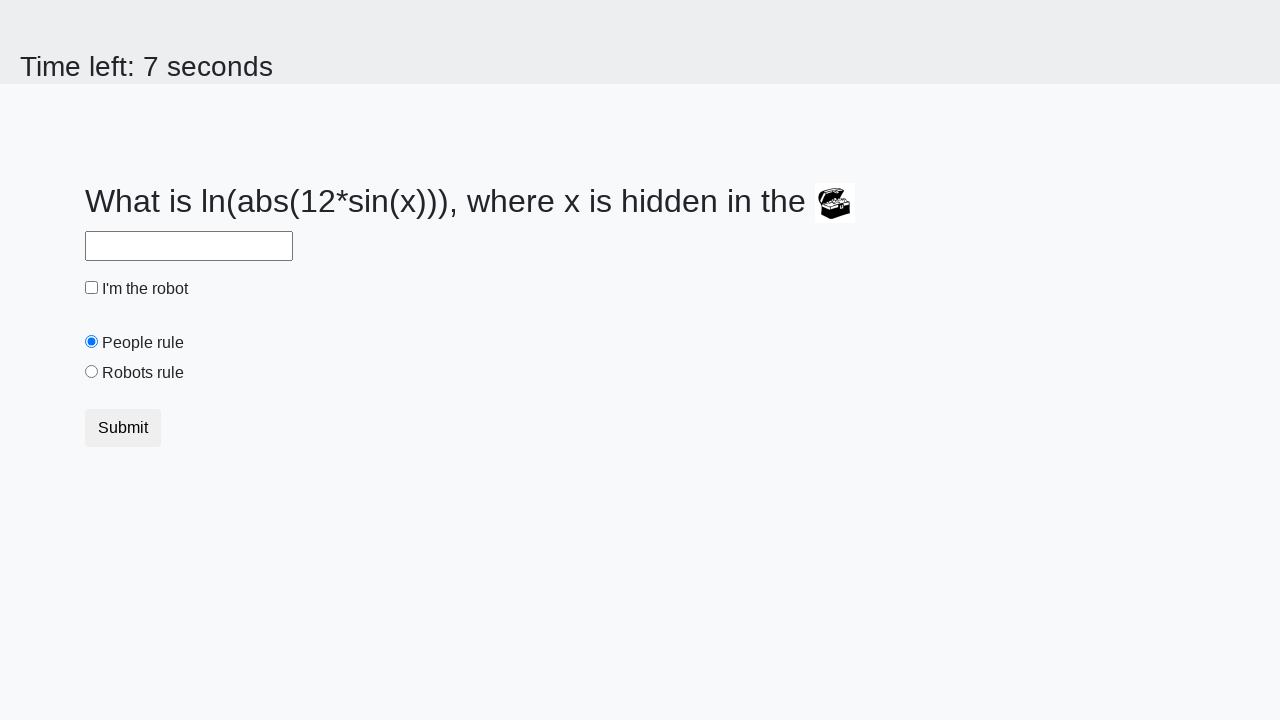